Demonstrates multi-window handling by clicking a link that opens a new browser window, then switches between the parent and child windows to verify navigation works correctly.

Starting URL: https://opensource-demo.orangehrmlive.com/web/index.php/auth/login

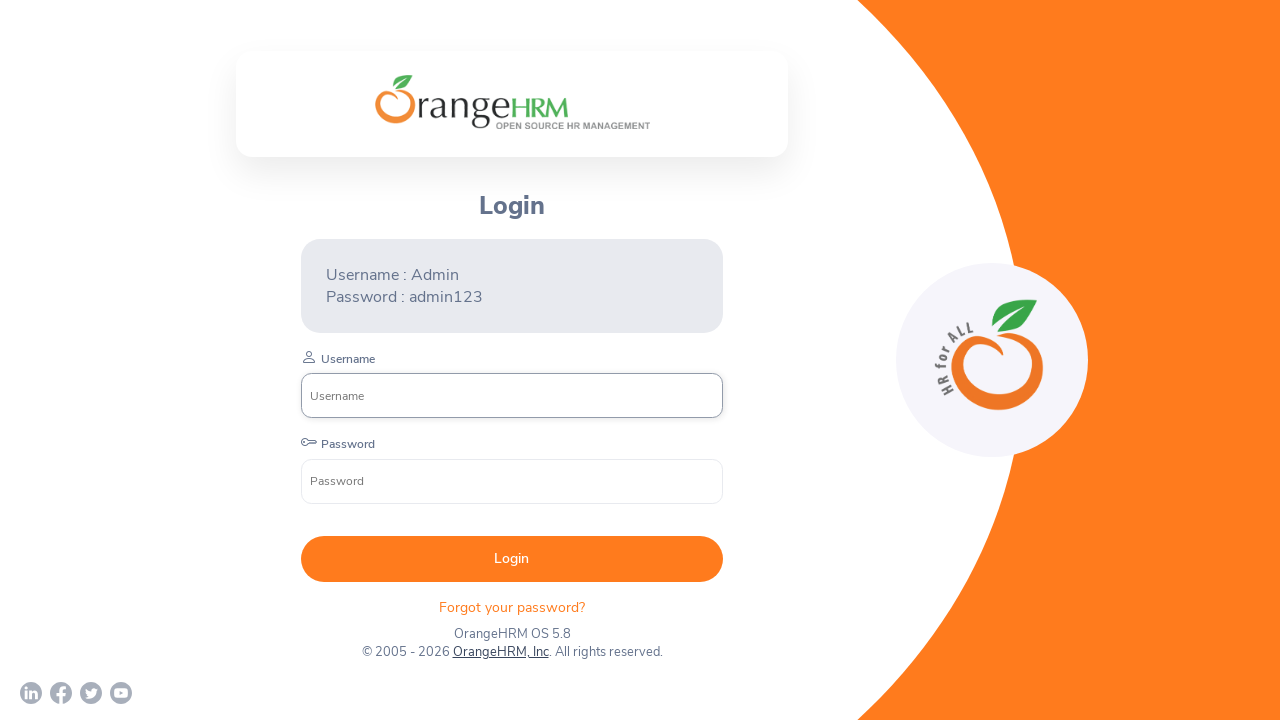

Clicked OrangeHRM, Inc link to open new window at (500, 652) on xpath=//a[normalize-space()='OrangeHRM, Inc']
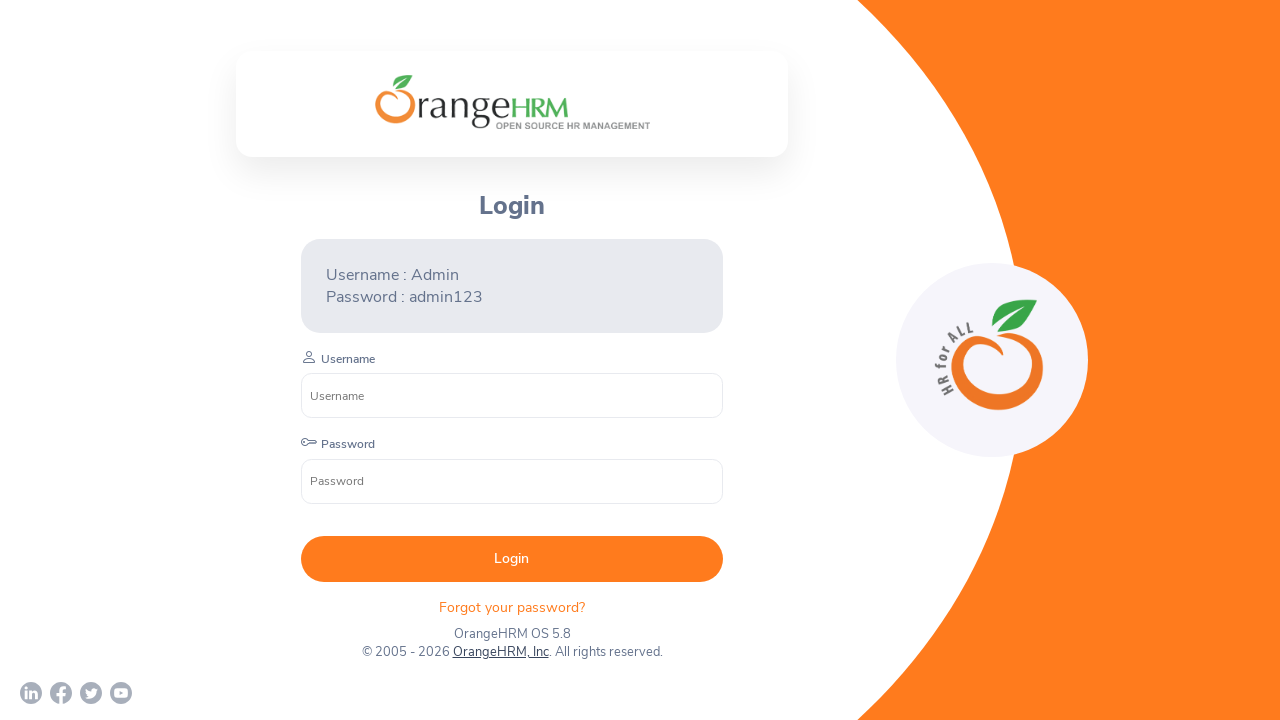

Captured new child window page object
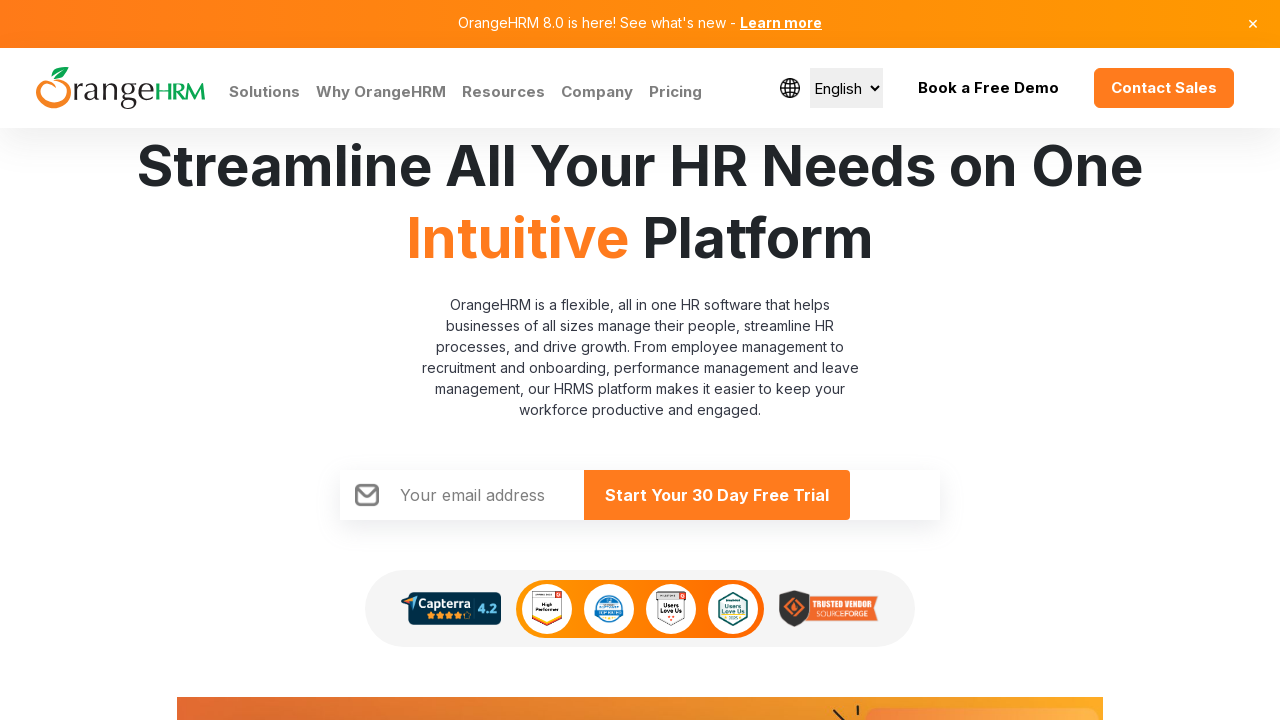

Child window page loaded completely
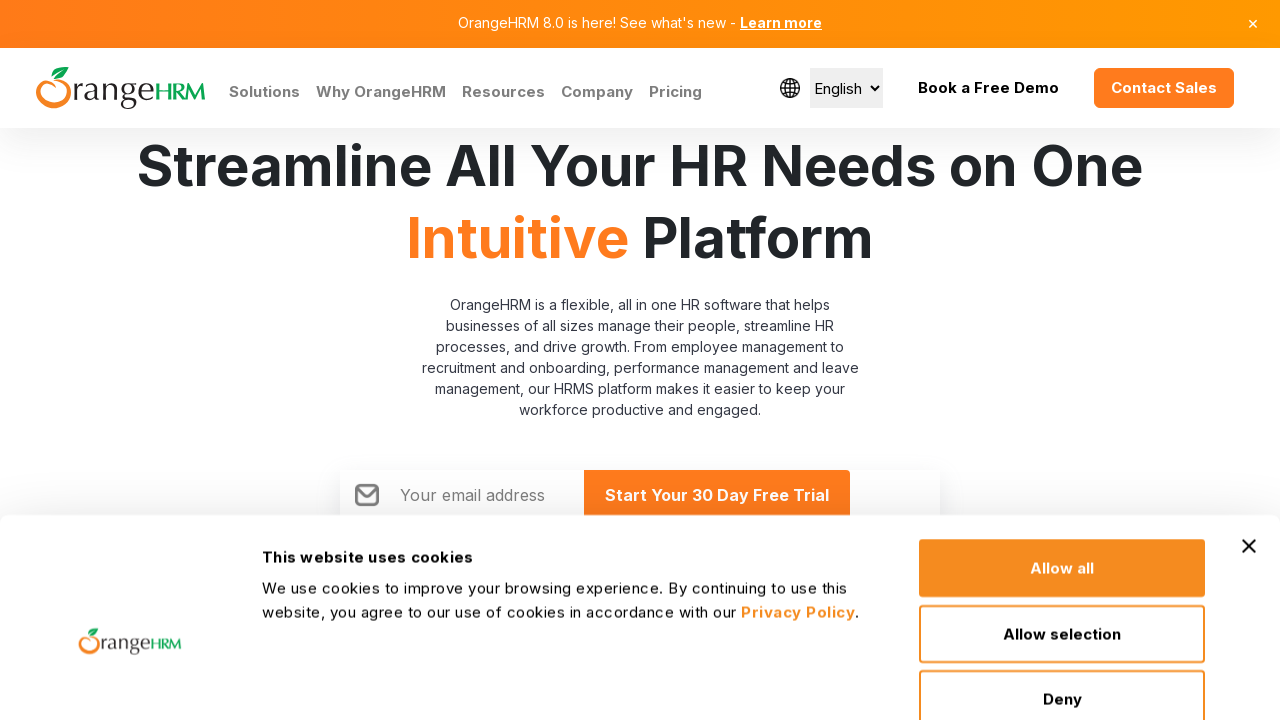

Retrieved child window title: Human Resources Management Software | HRMS | OrangeHRM
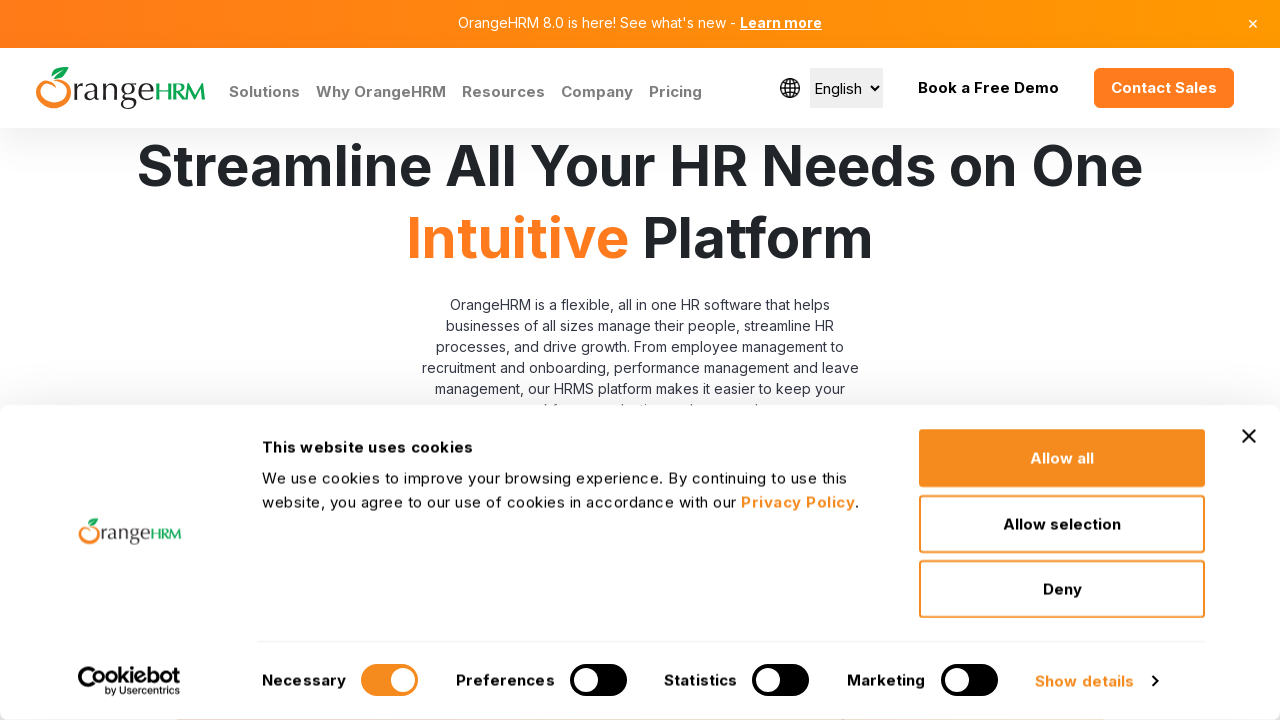

Retrieved parent window title: OrangeHRM
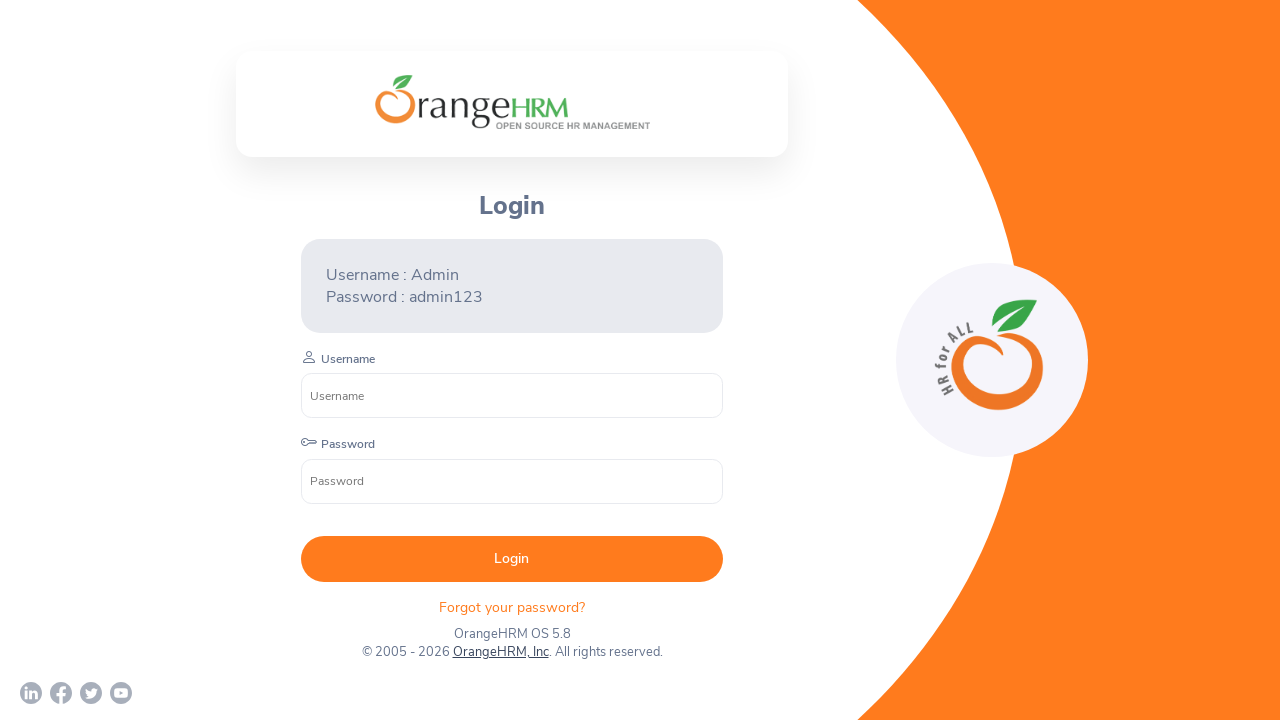

Iterated through all open windows in context, found 2 page(s)
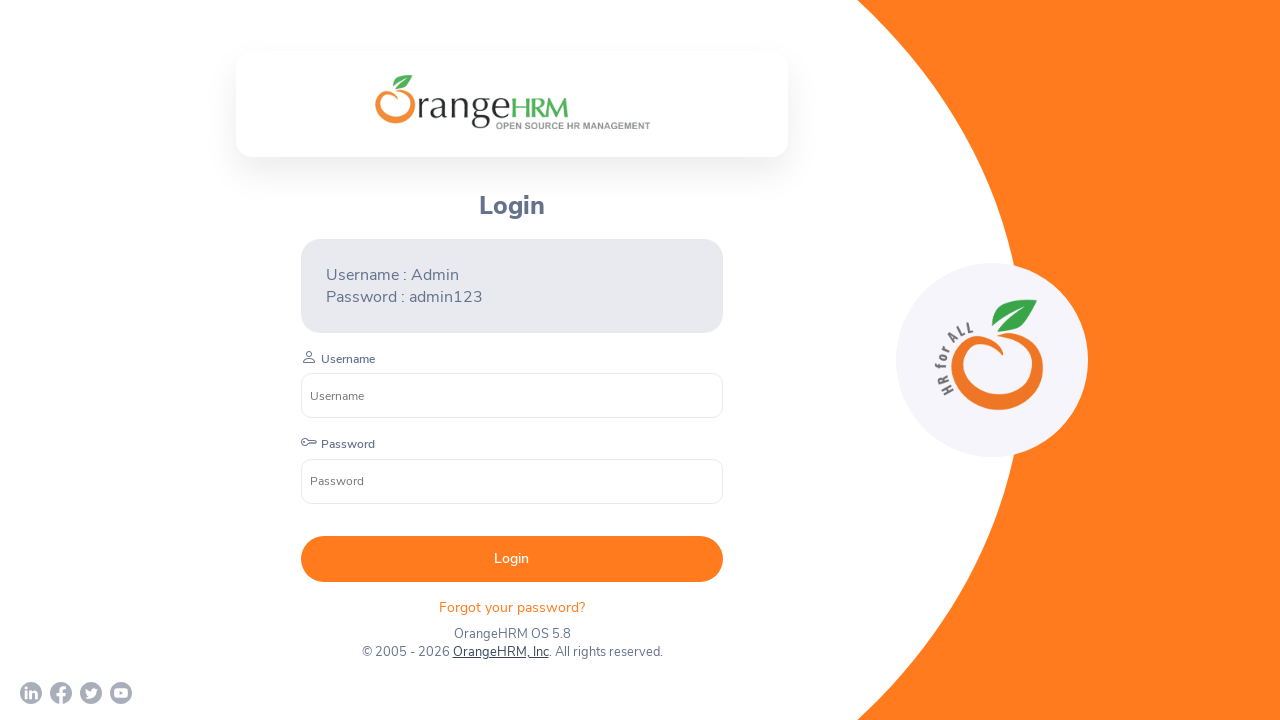

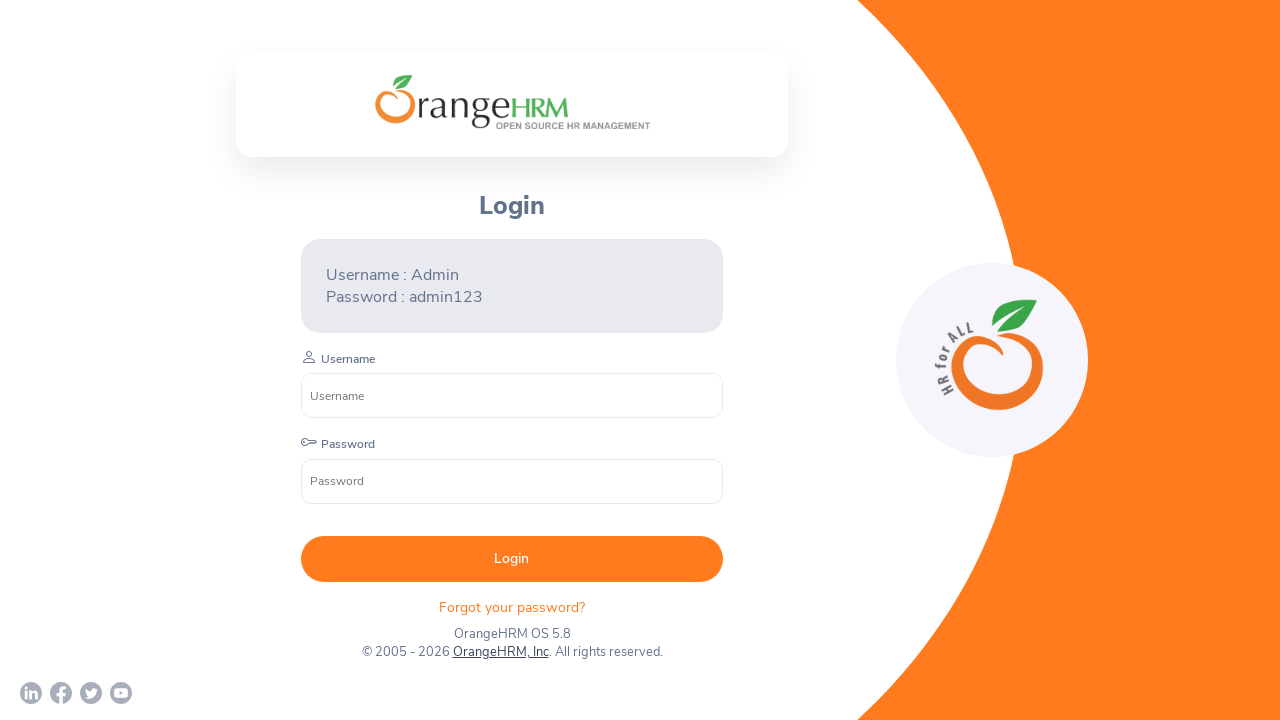